Tests radio button selection by directly clicking on the radio button element and verifies that only the selected option is checked

Starting URL: https://testotomasyonu.com/form

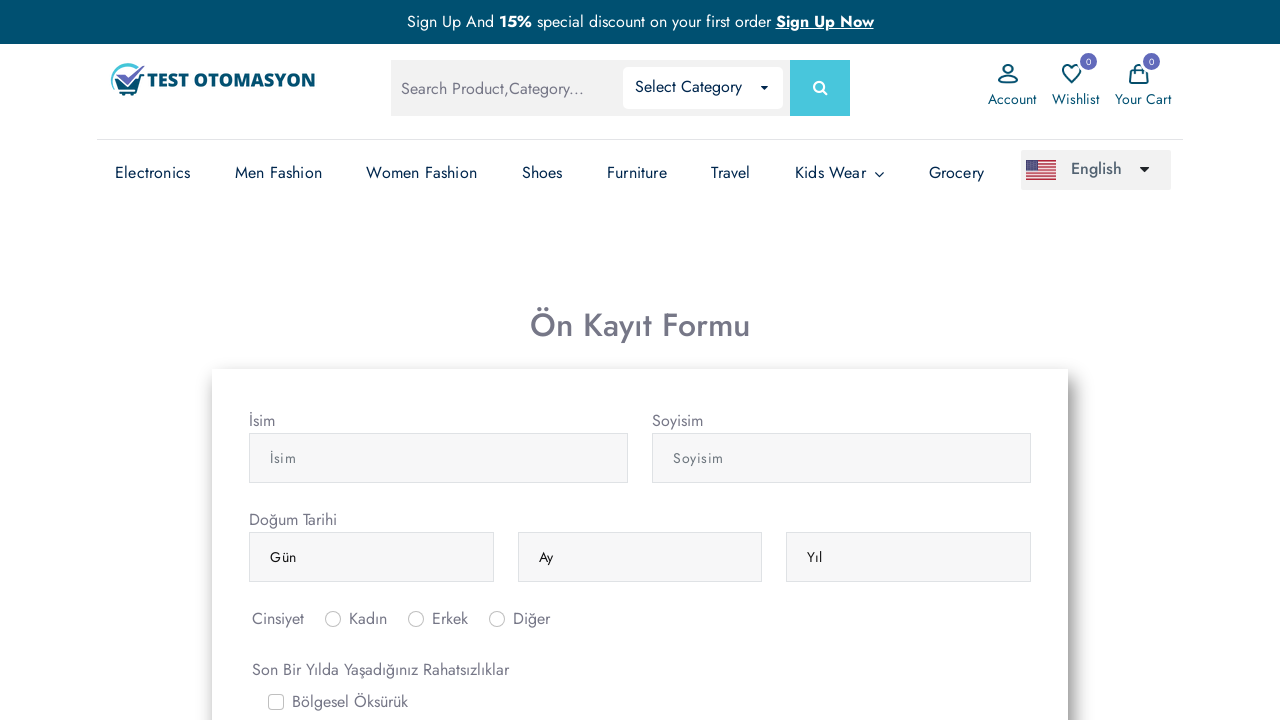

Clicked on male radio button element at (416, 619) on #inlineRadio2
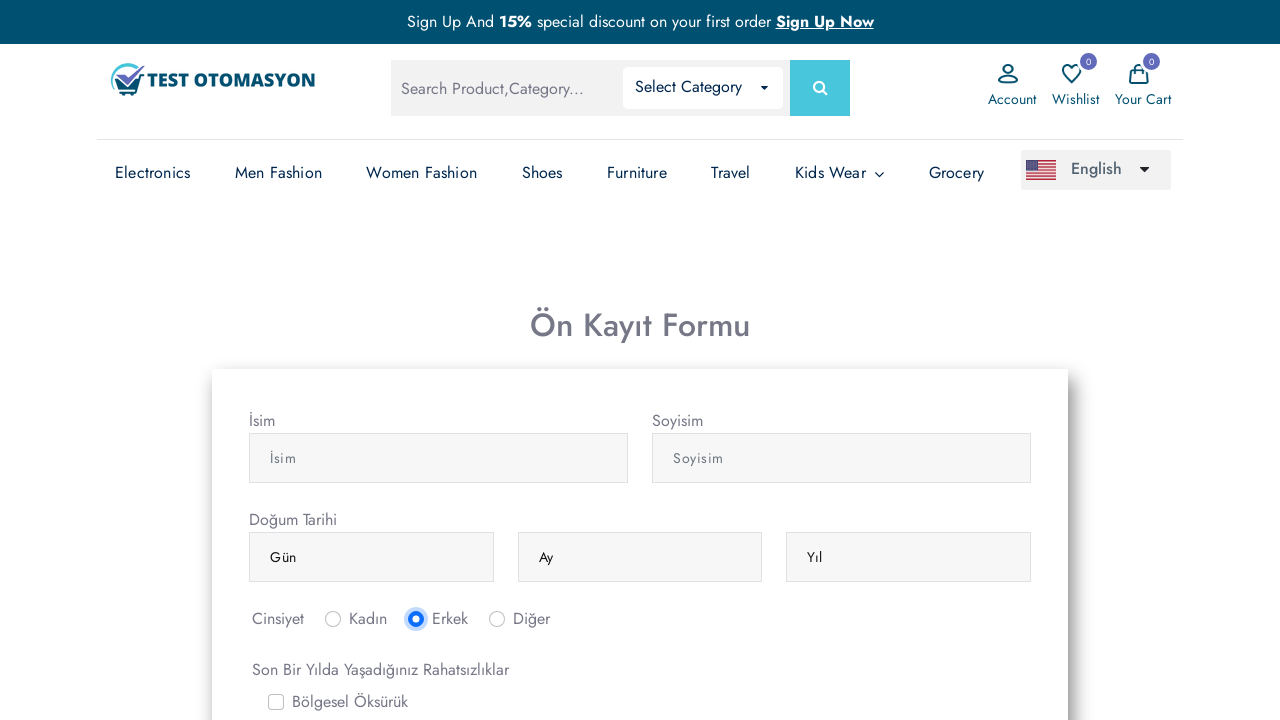

Verified that male radio button is checked
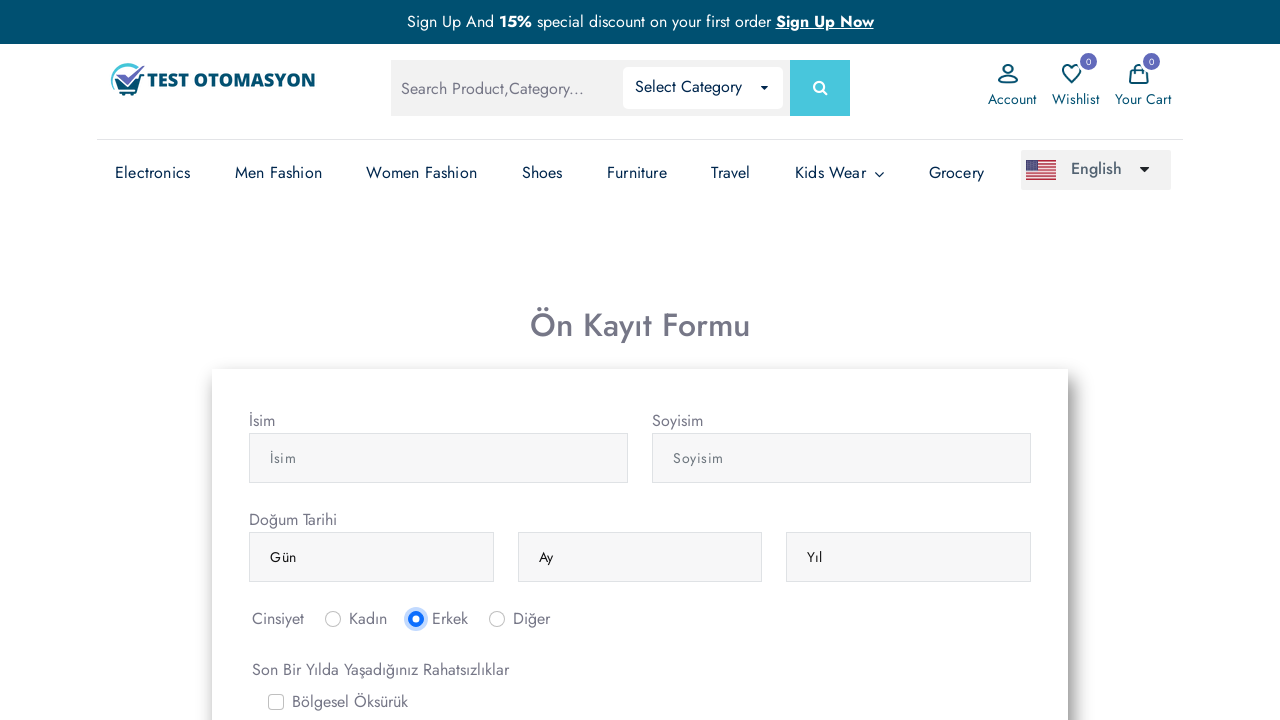

Verified that female radio button is not checked
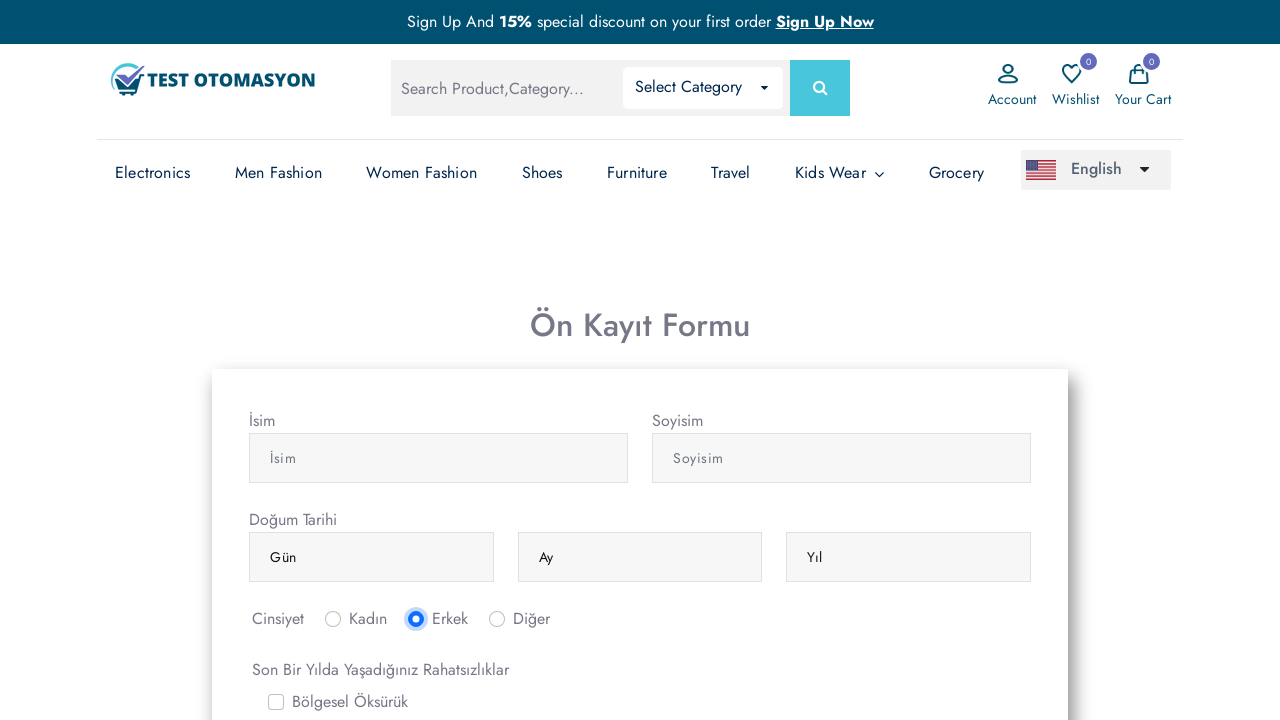

Verified that other radio button is not checked
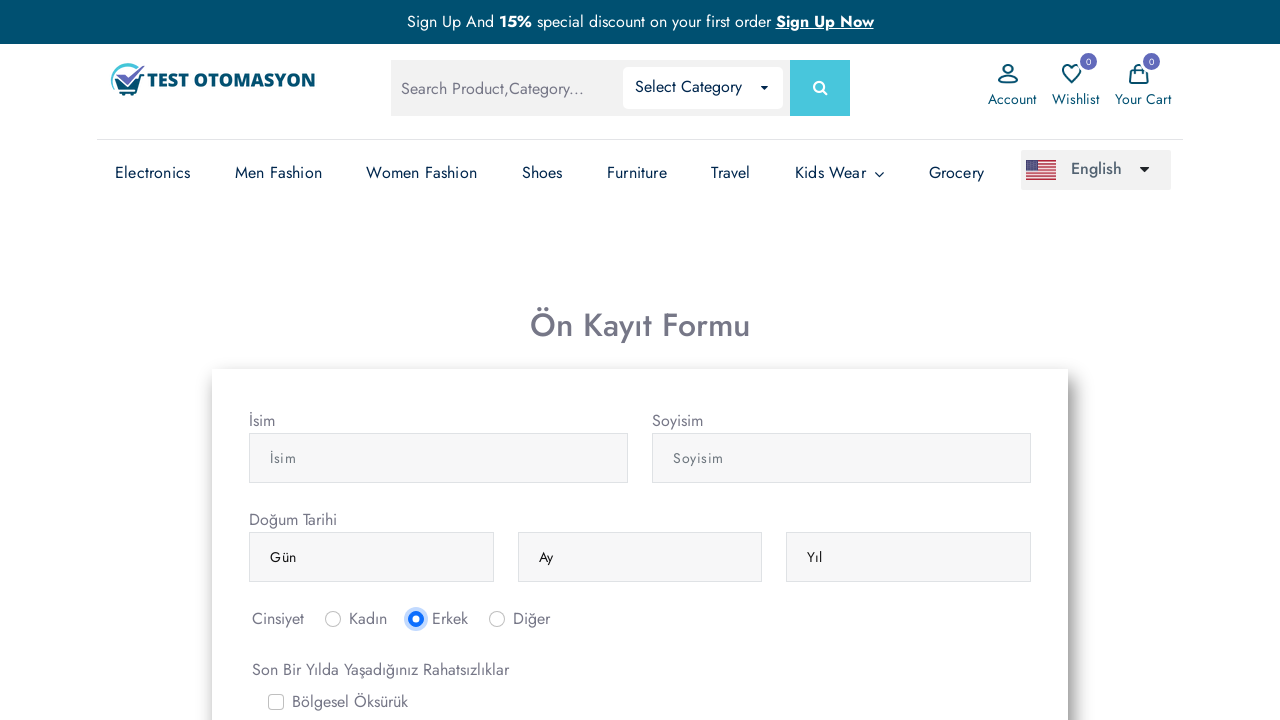

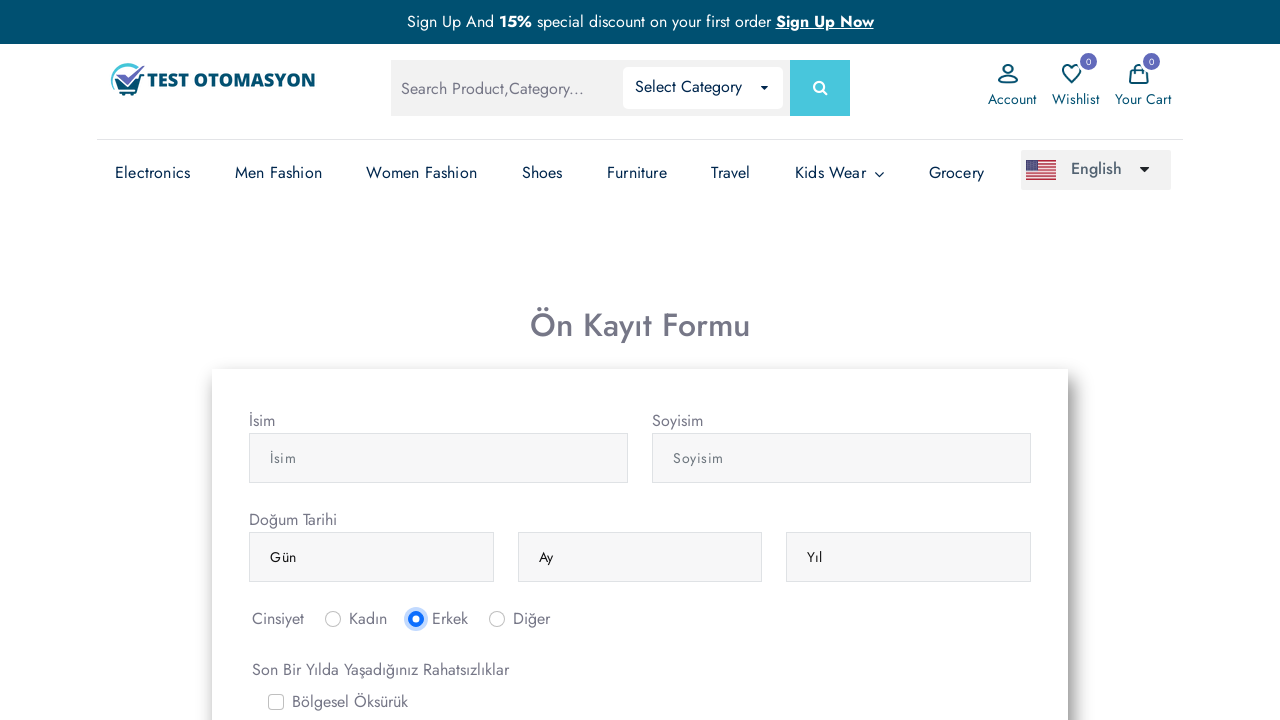